Fills a contact form with fake data including name, email, and website fields using keyboard navigation

Starting URL: https://www.globalsqa.com/samplepagetest/

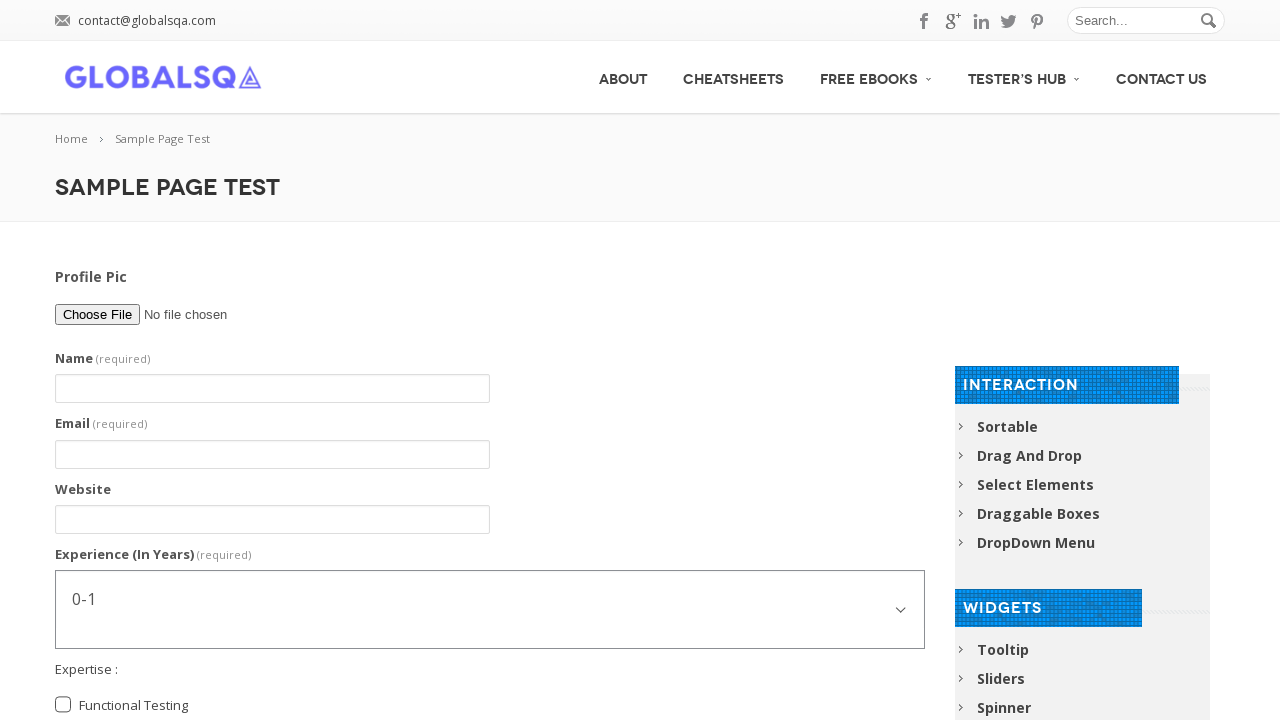

Filled name field with 'John Smith' on #g2599-name
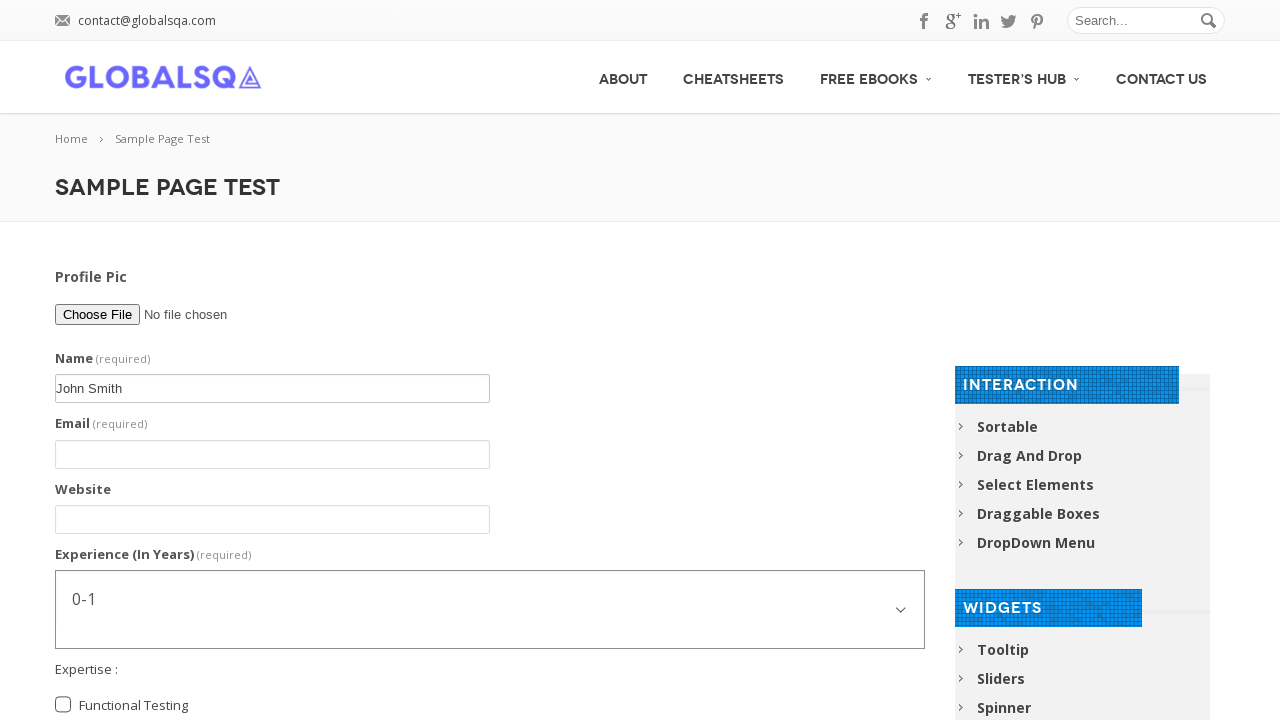

Filled email field with 'john.smith@example.com' on #g2599-email
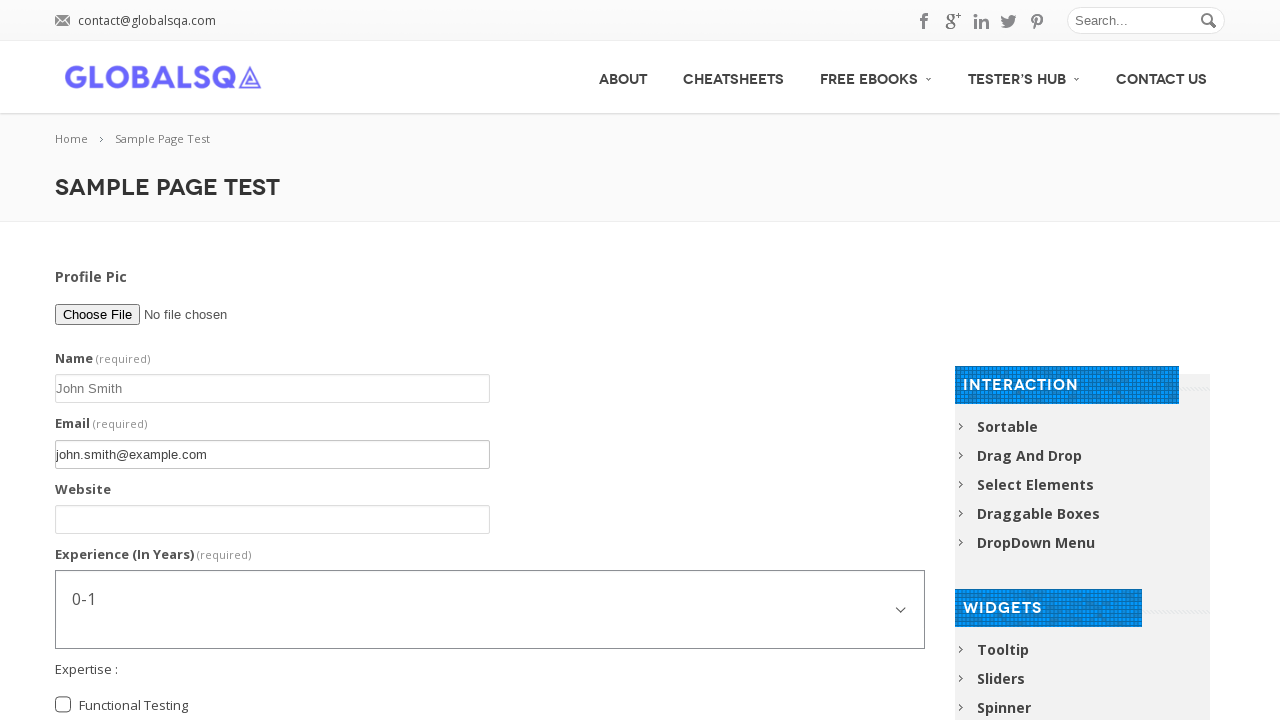

Filled website field with 'example-site.com' on #g2599-website
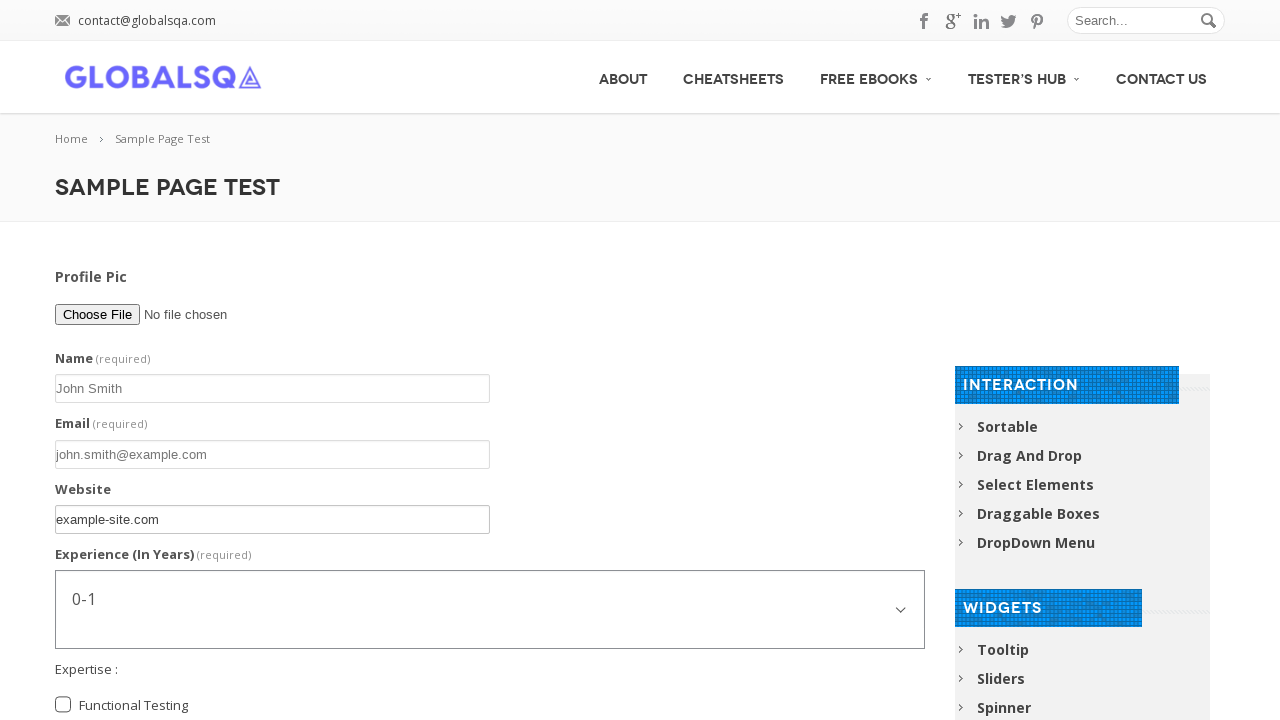

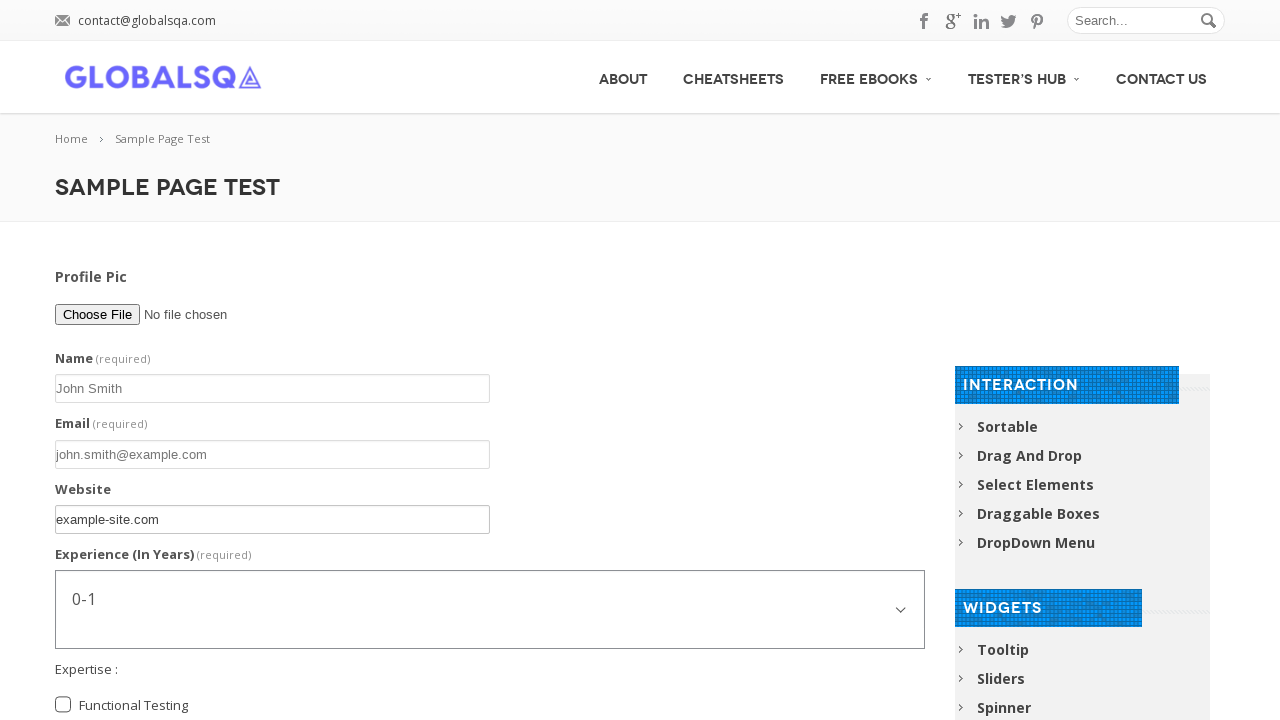